Tests e-commerce functionality by searching for products, adding a specific item to cart, and proceeding through checkout

Starting URL: https://rahulshettyacademy.com/seleniumPractise/#/

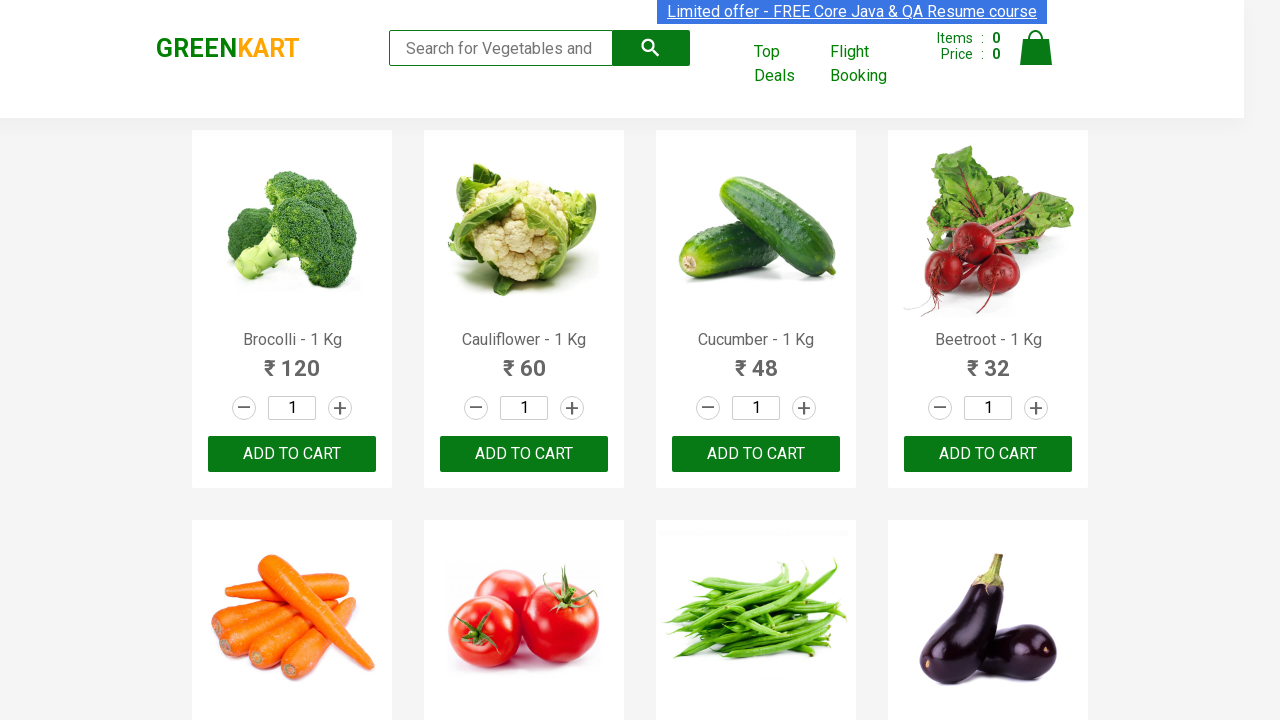

Filled search field with 'ca' to find products on .search-keyword
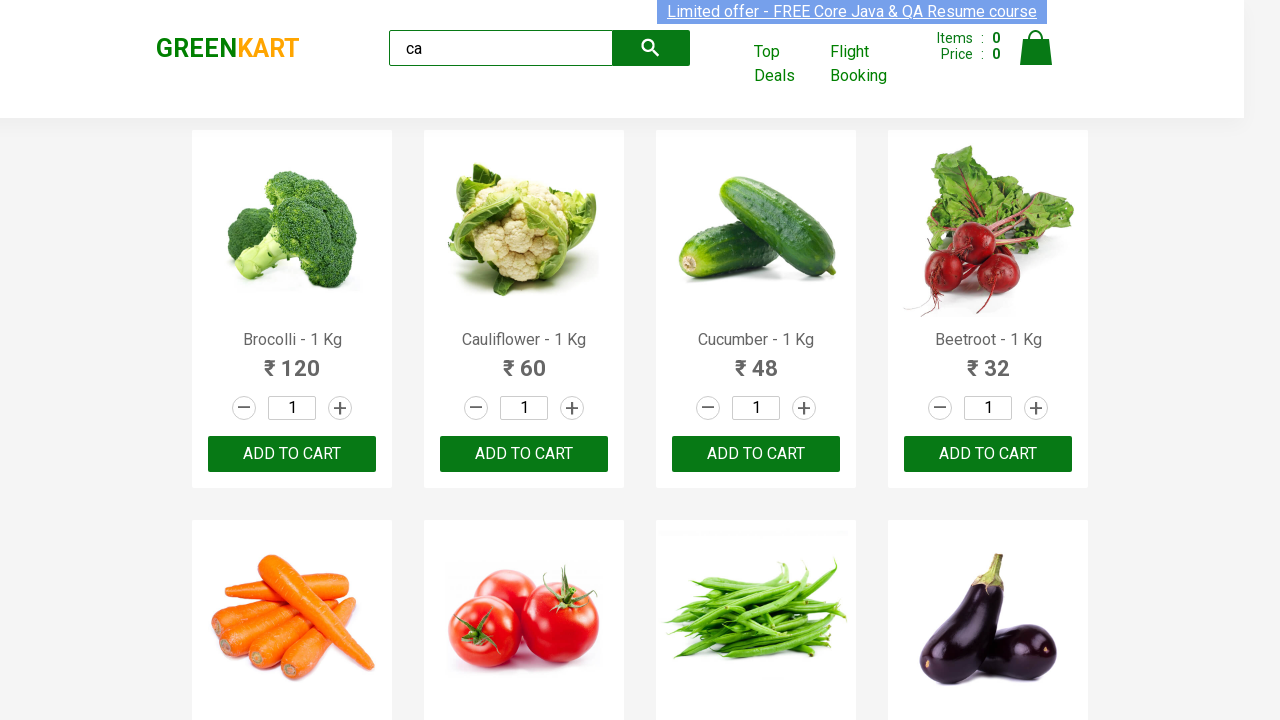

Waited for products to load
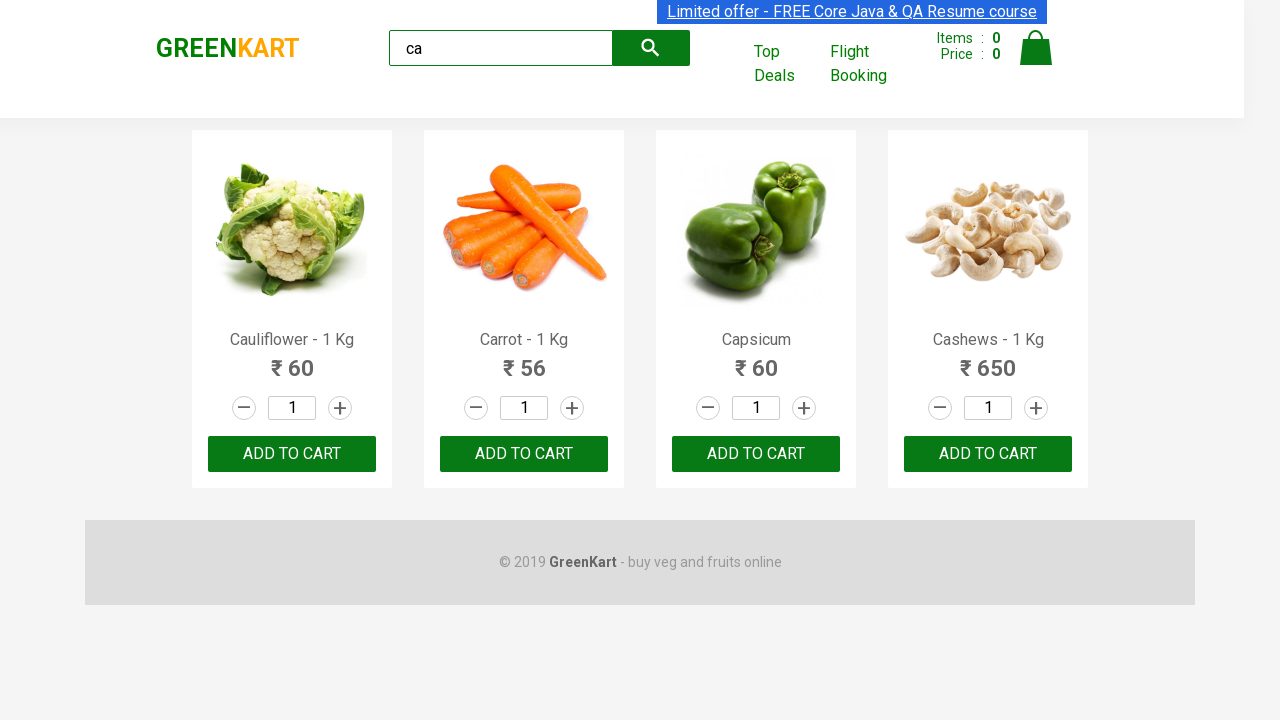

Found Cashews product and clicked 'Add to cart' at (988, 454) on .products .product >> nth=3 >> button
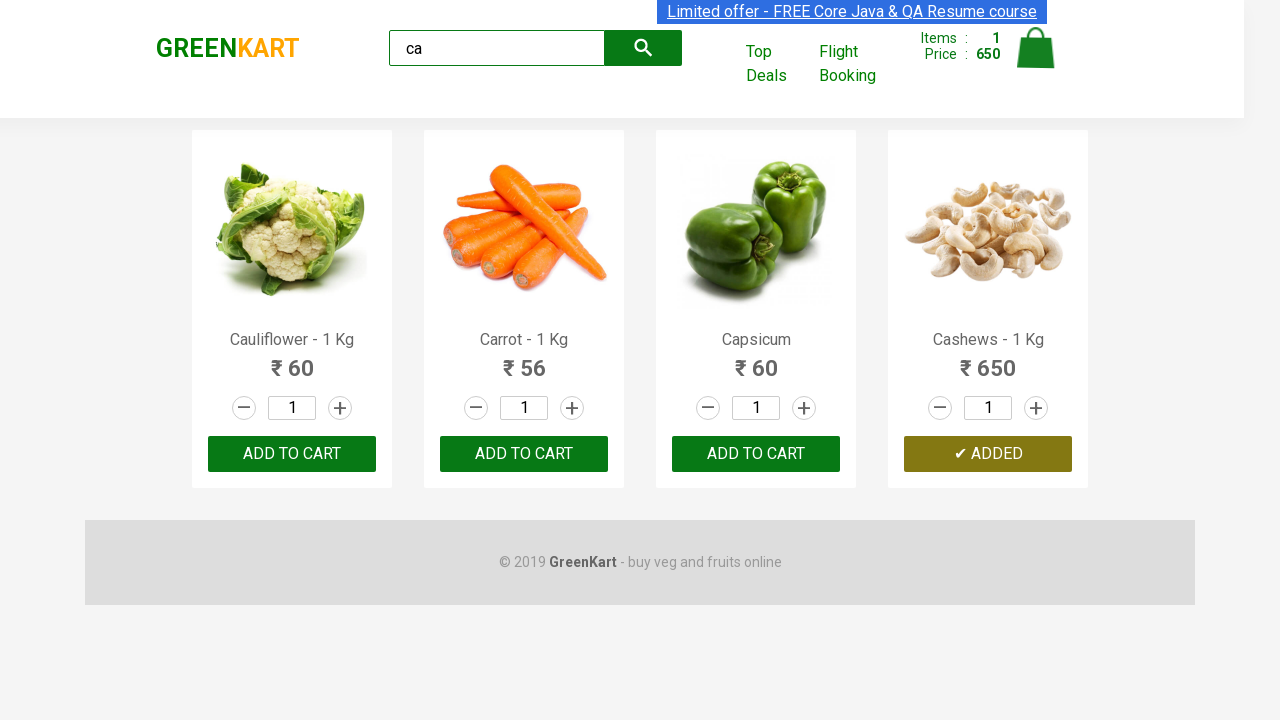

Clicked cart icon to view cart at (1036, 48) on .cart-icon > img
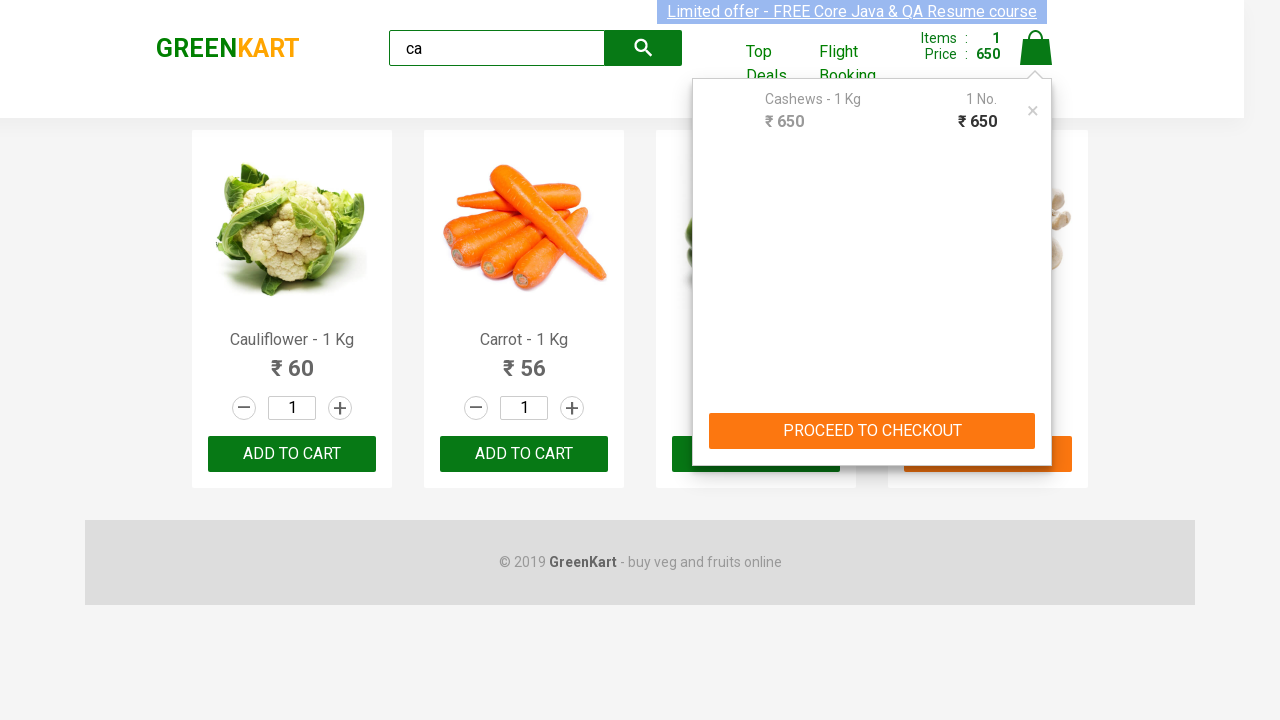

Clicked 'PROCEED TO CHECKOUT' button at (872, 431) on text=PROCEED TO CHECKOUT
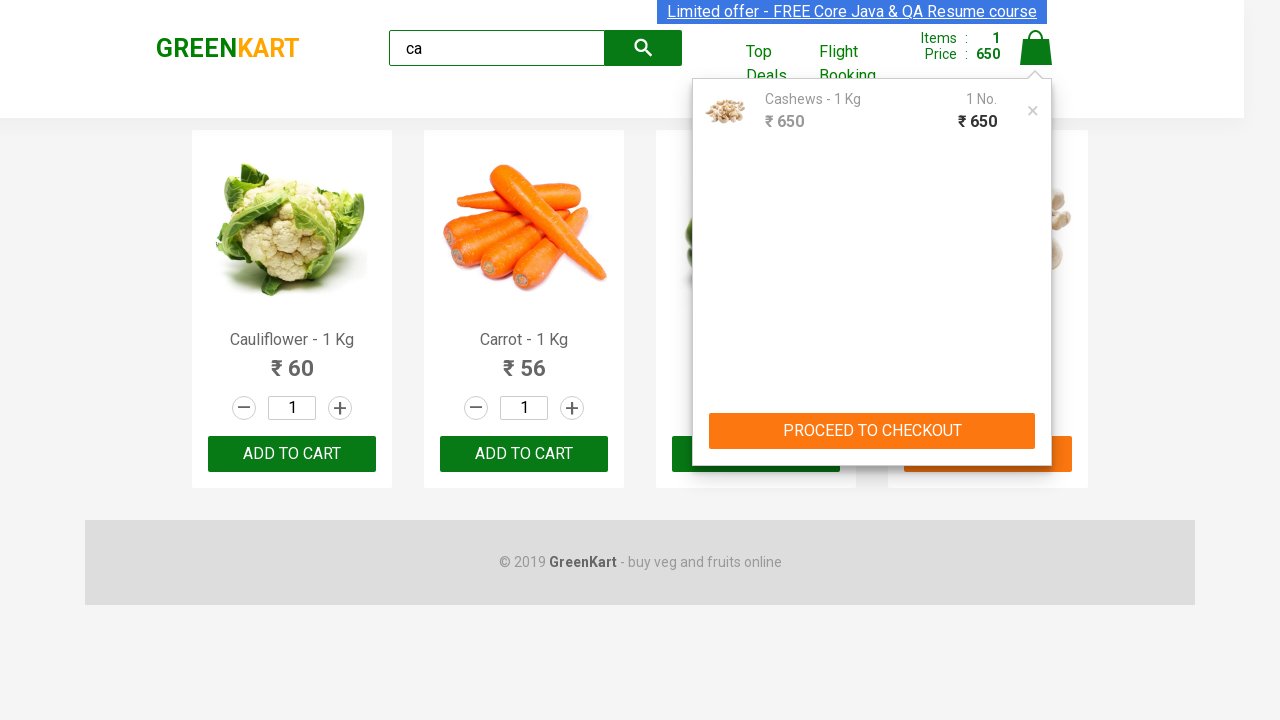

Clicked 'Place Order' button to complete checkout at (1036, 420) on button:has-text("Place Order")
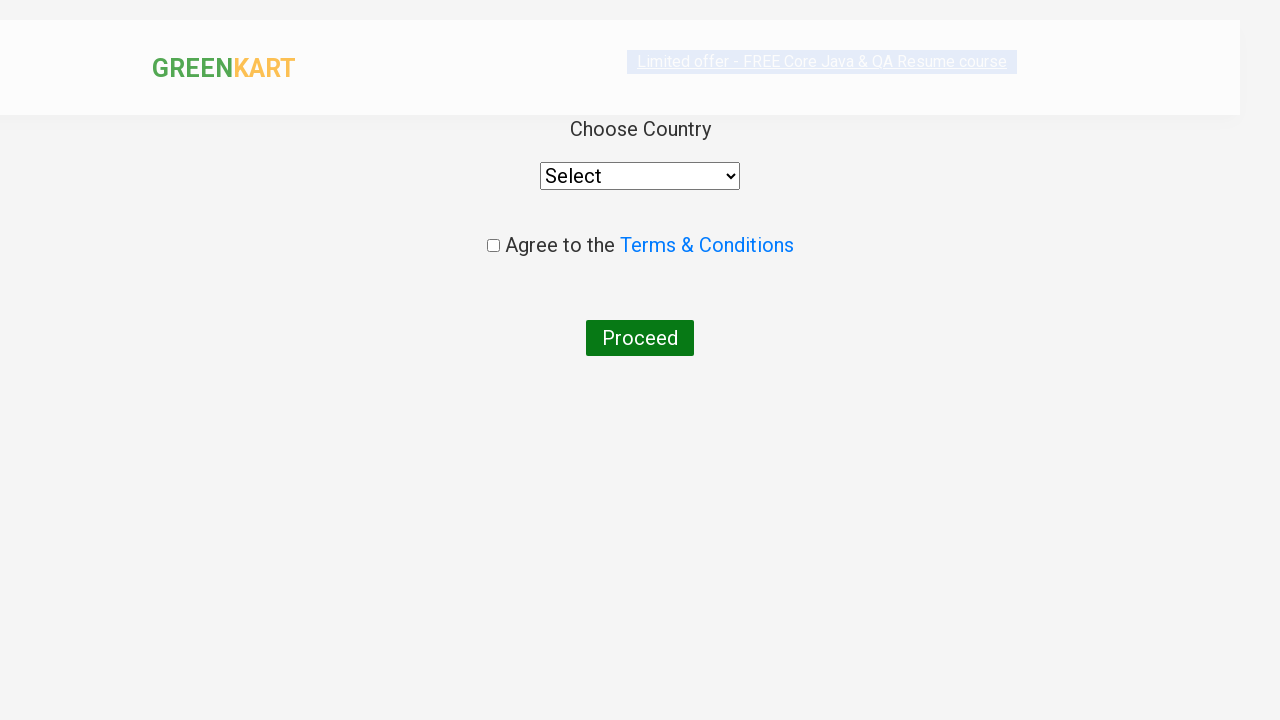

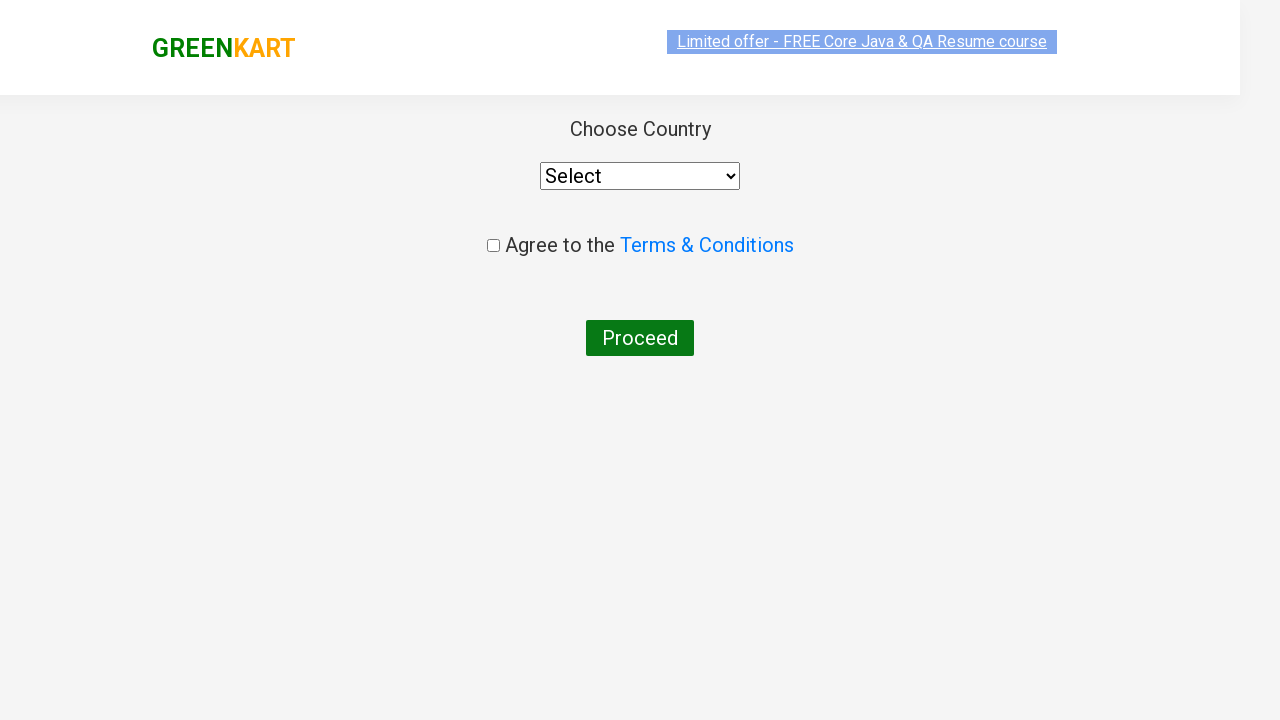